Tests scrolling to elements on a page by moving to input fields and filling them with name and date values

Starting URL: https://formy-project.herokuapp.com/scroll

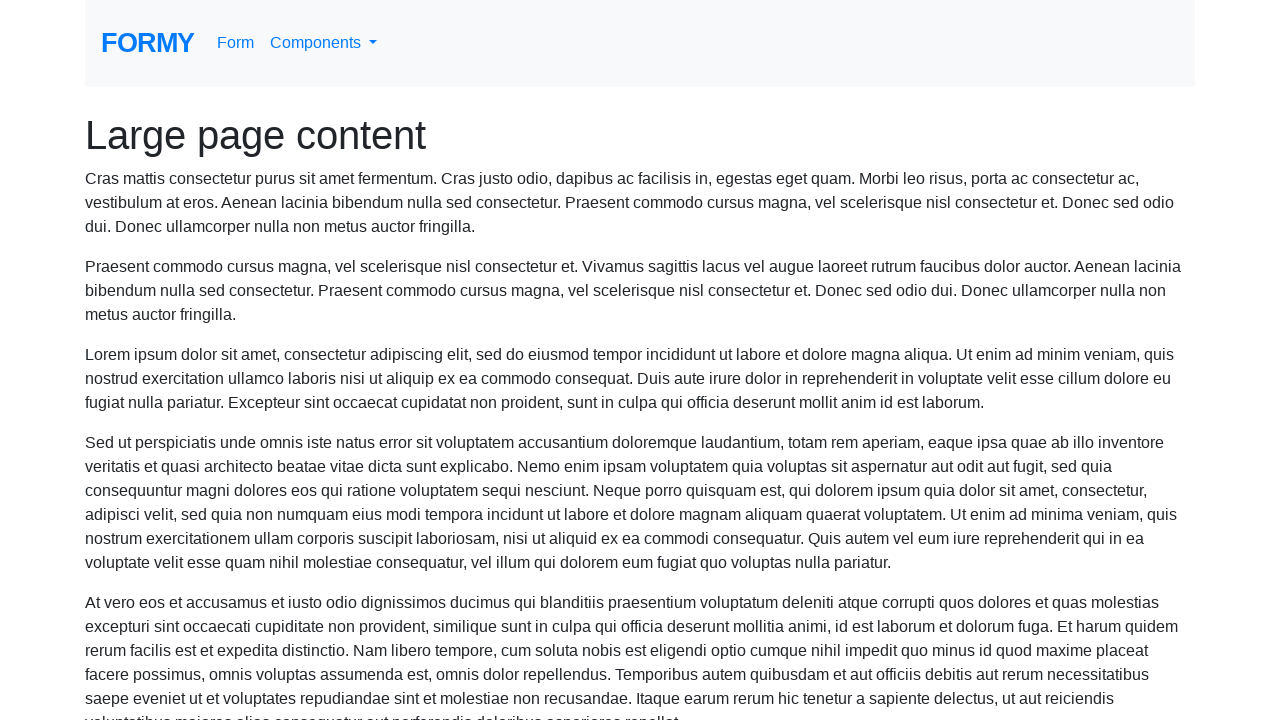

Scrolled to name input field
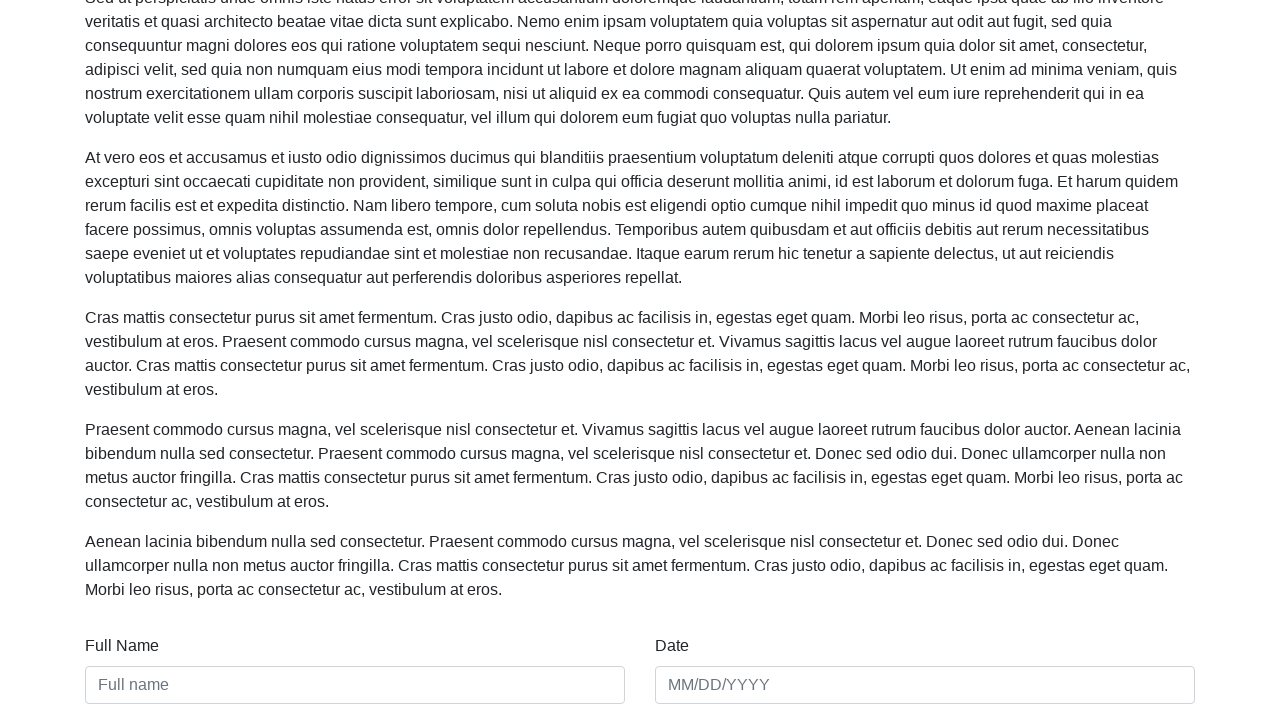

Filled name input with 'Jason Huggins' on #name
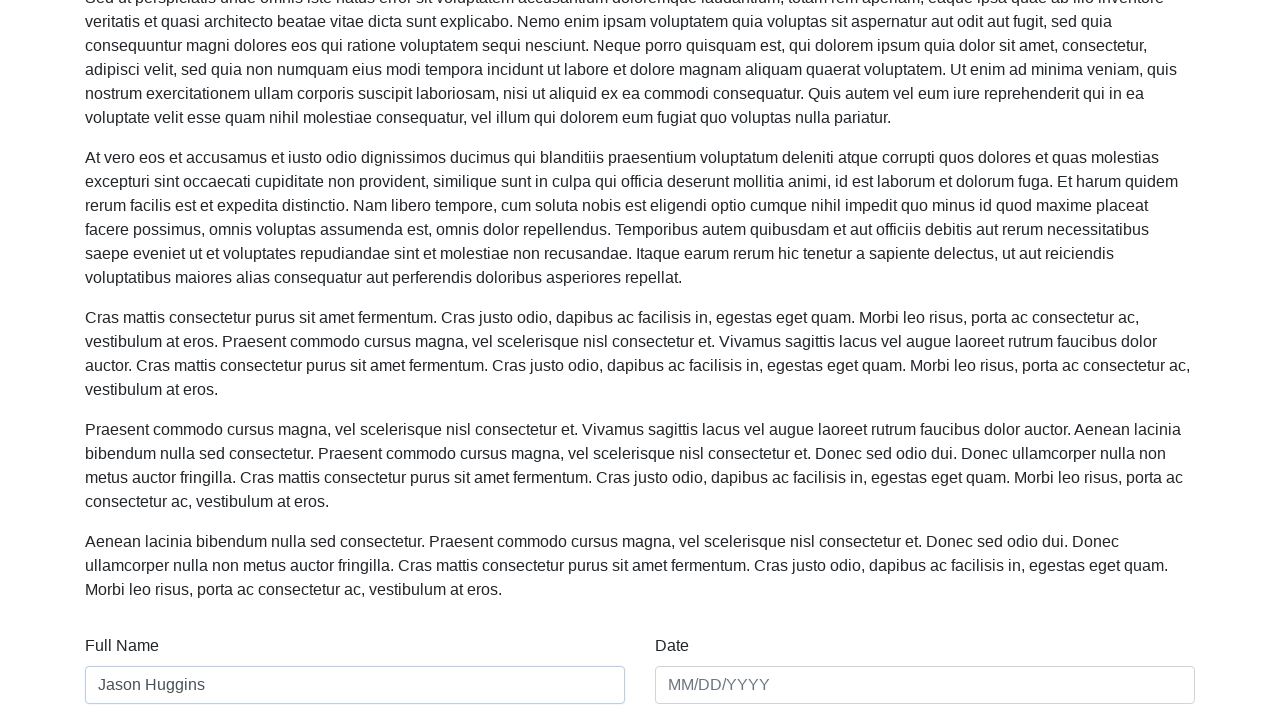

Scrolled to date input field
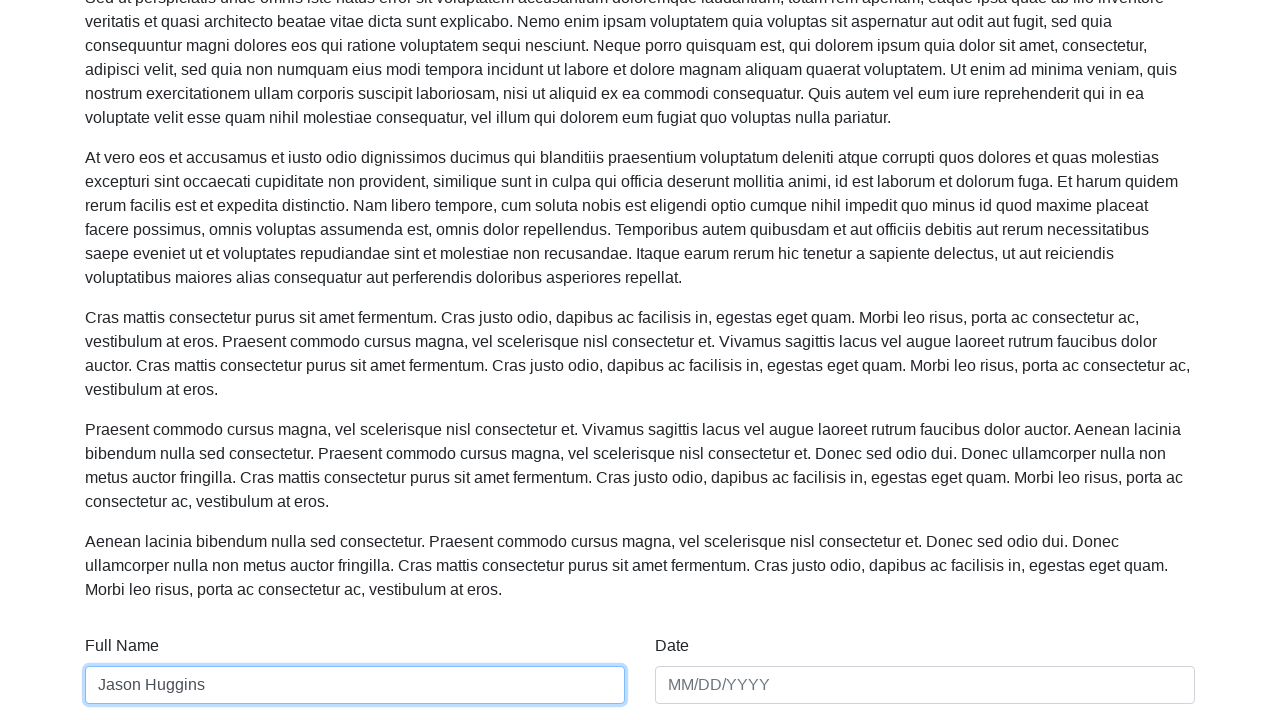

Filled date input with '01/01/2022' on #date
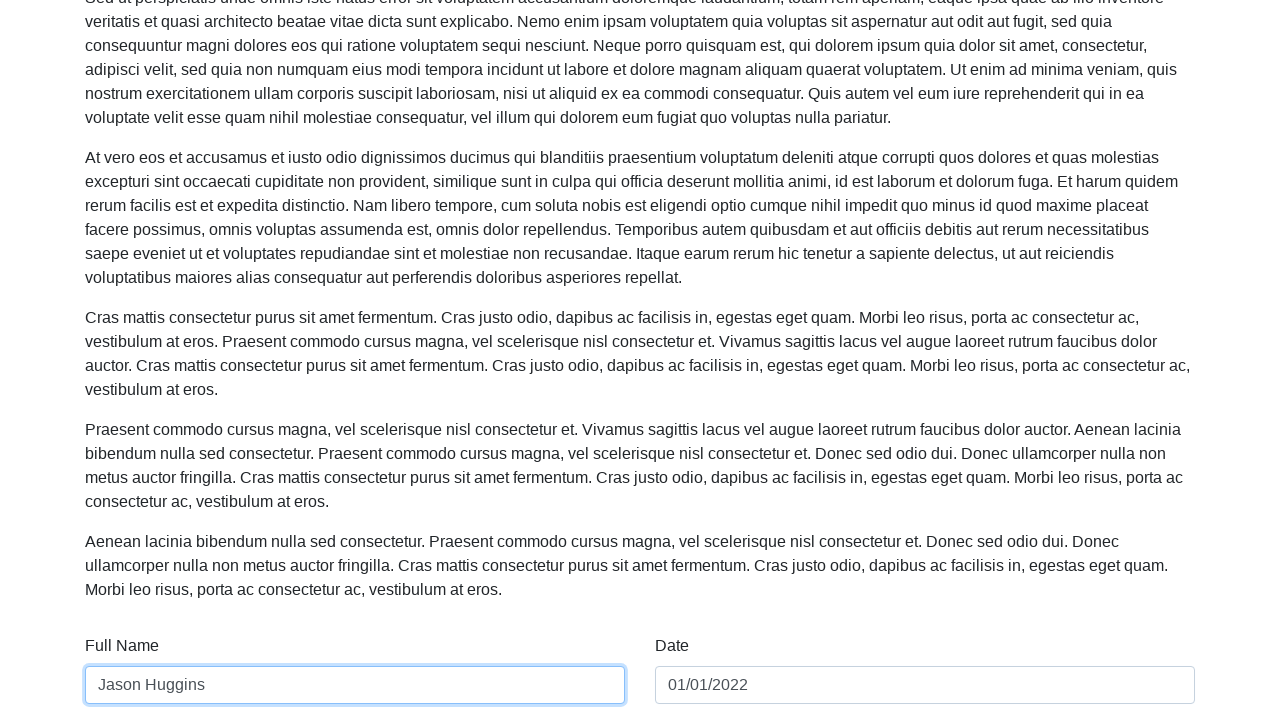

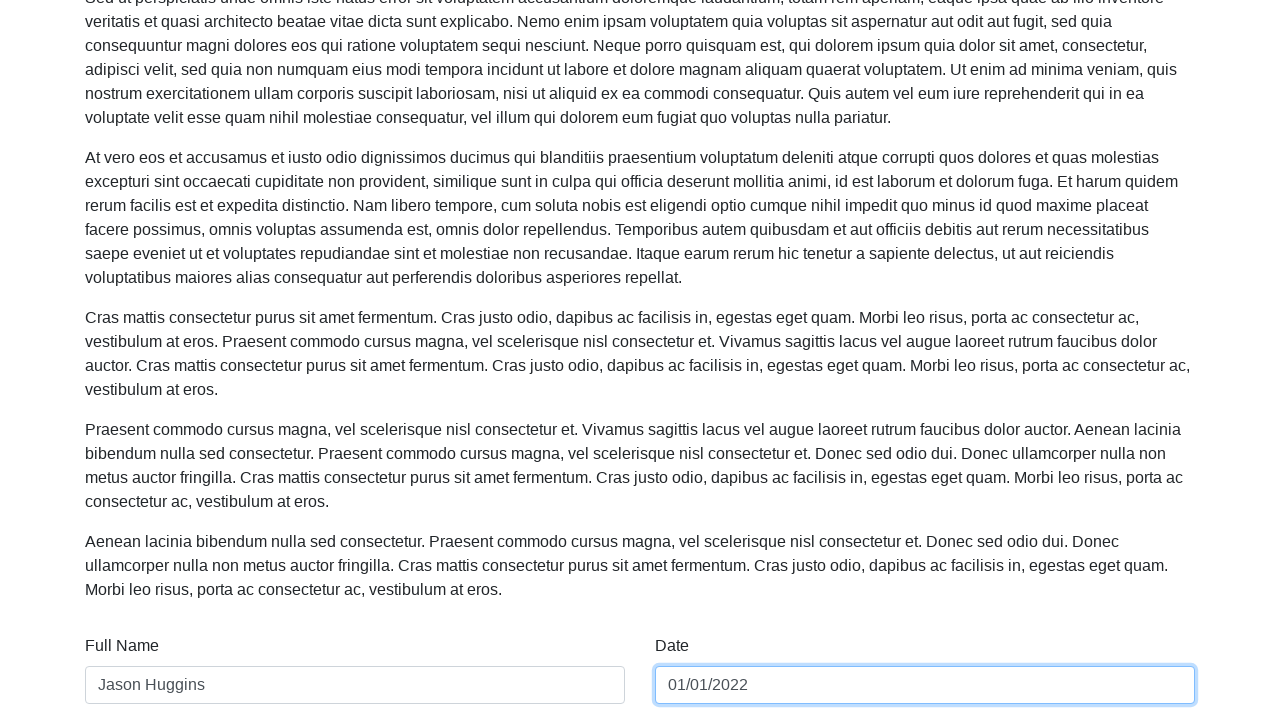